Tests filling a search input field on the omayo test blog page by entering a search term

Starting URL: https://omayo.blogspot.com/

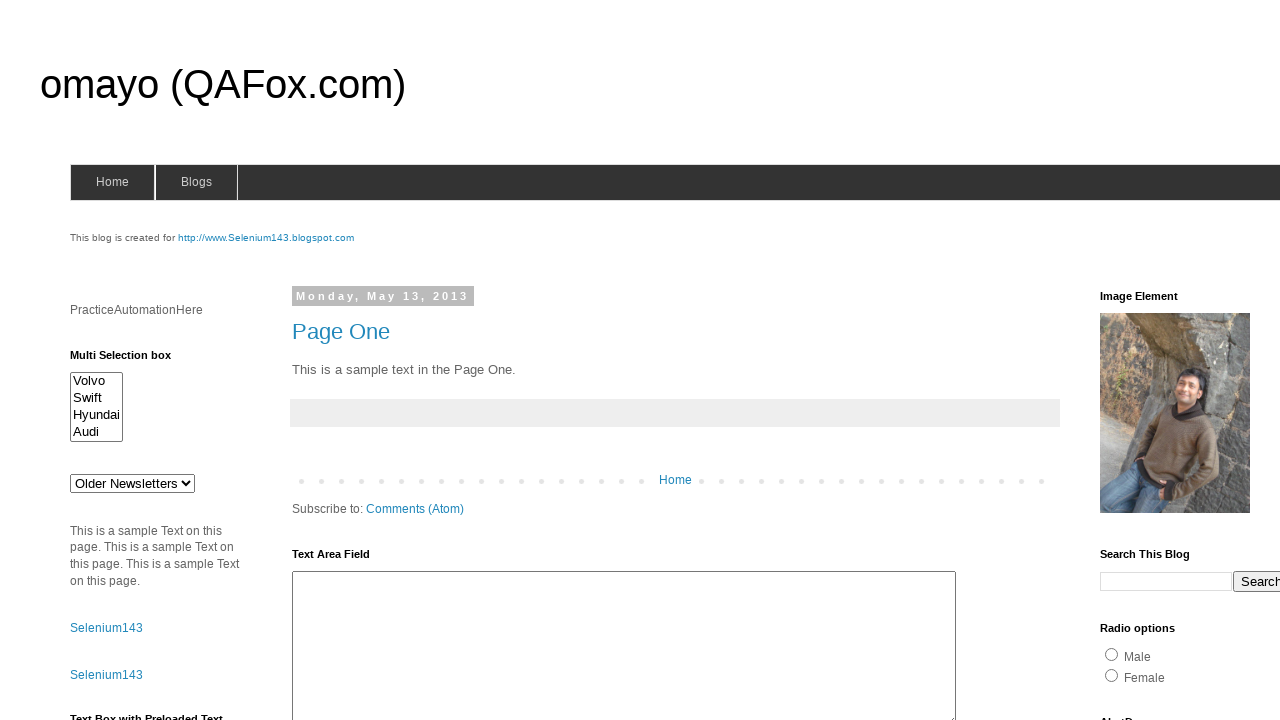

Filled search input field with 'diego' on input[name='q']
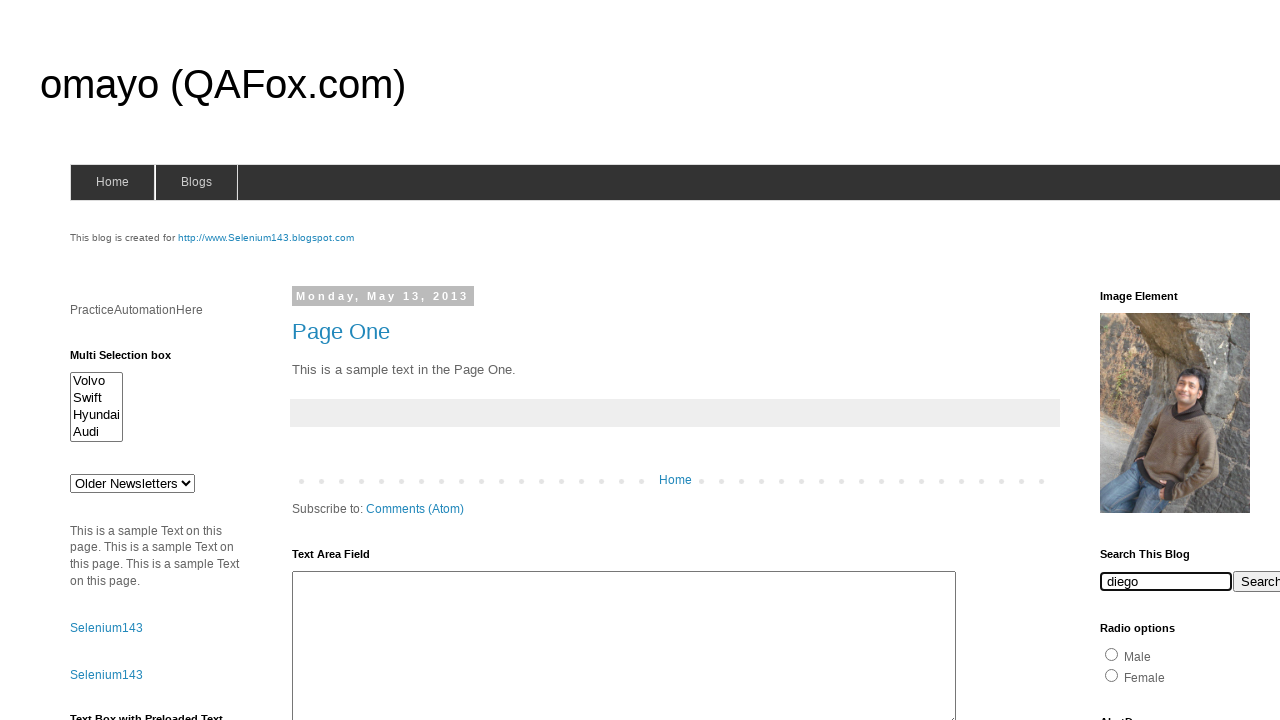

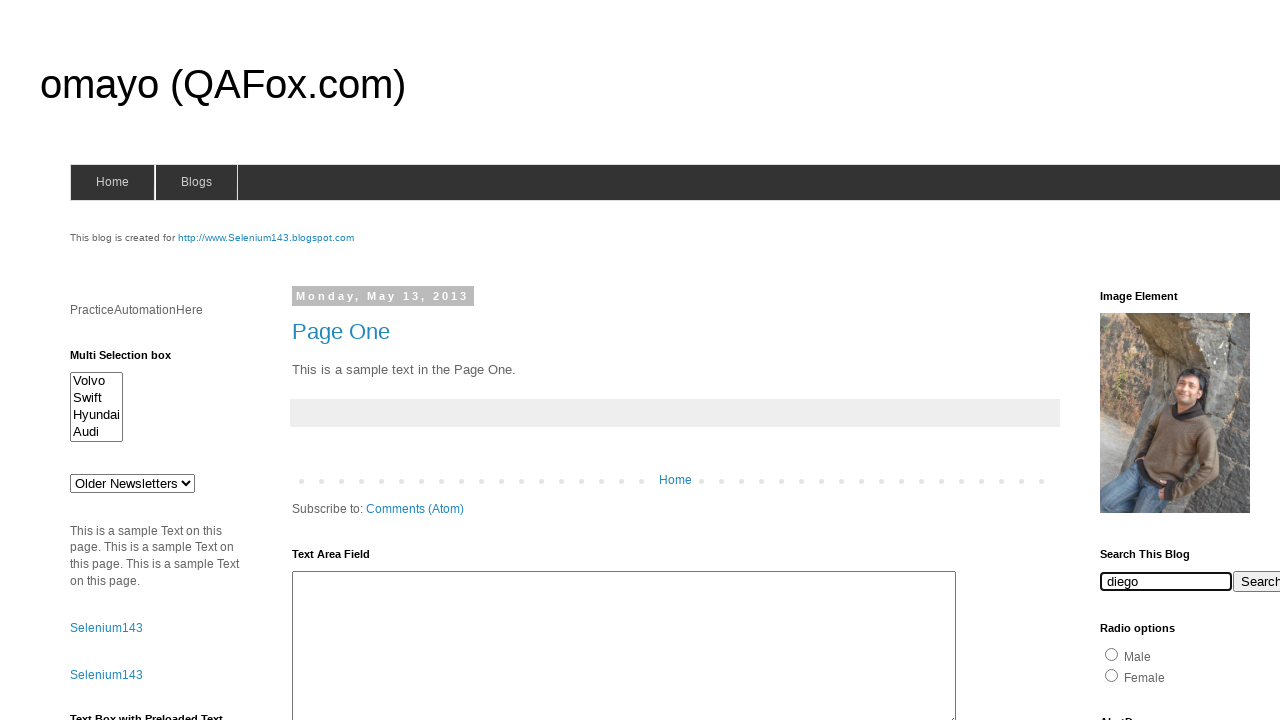